Tests filling out a practice registration form including personal details, gender selection, phone number, subject, address, and state/city selection, then submits the form.

Starting URL: https://demoqa.com/automation-practice-form

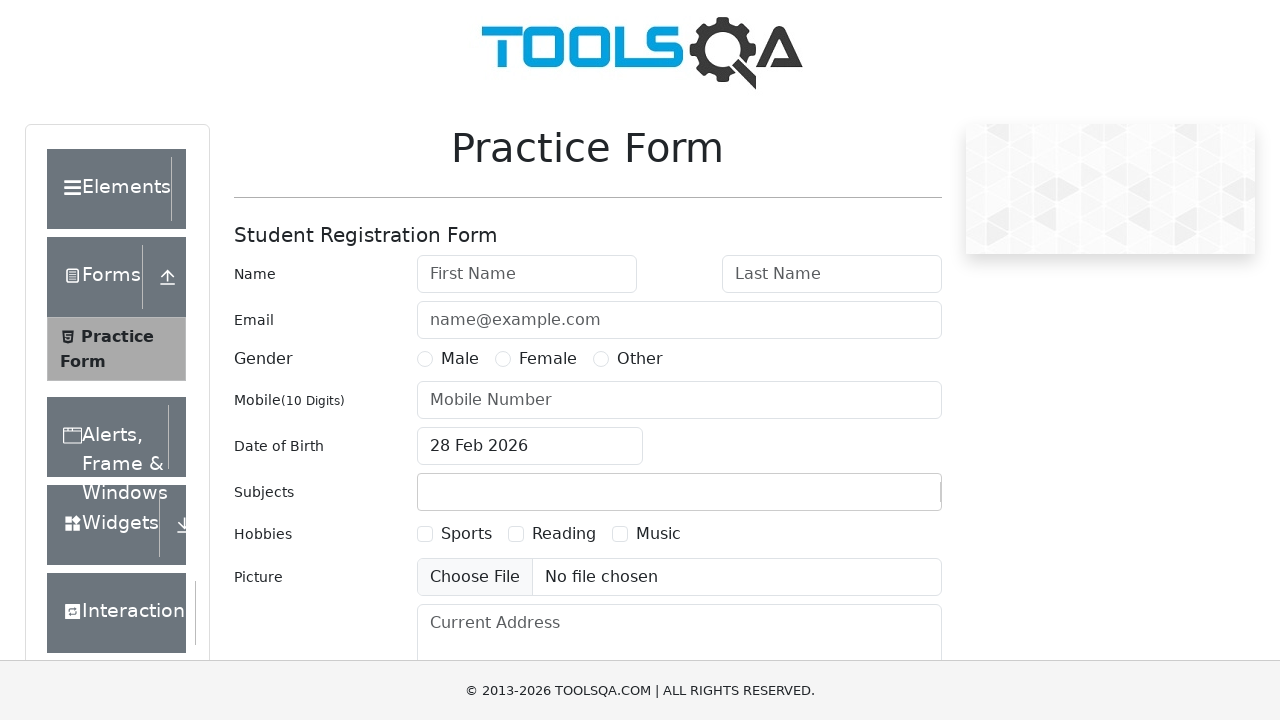

Filled first name field with 'Marcus' on #firstName
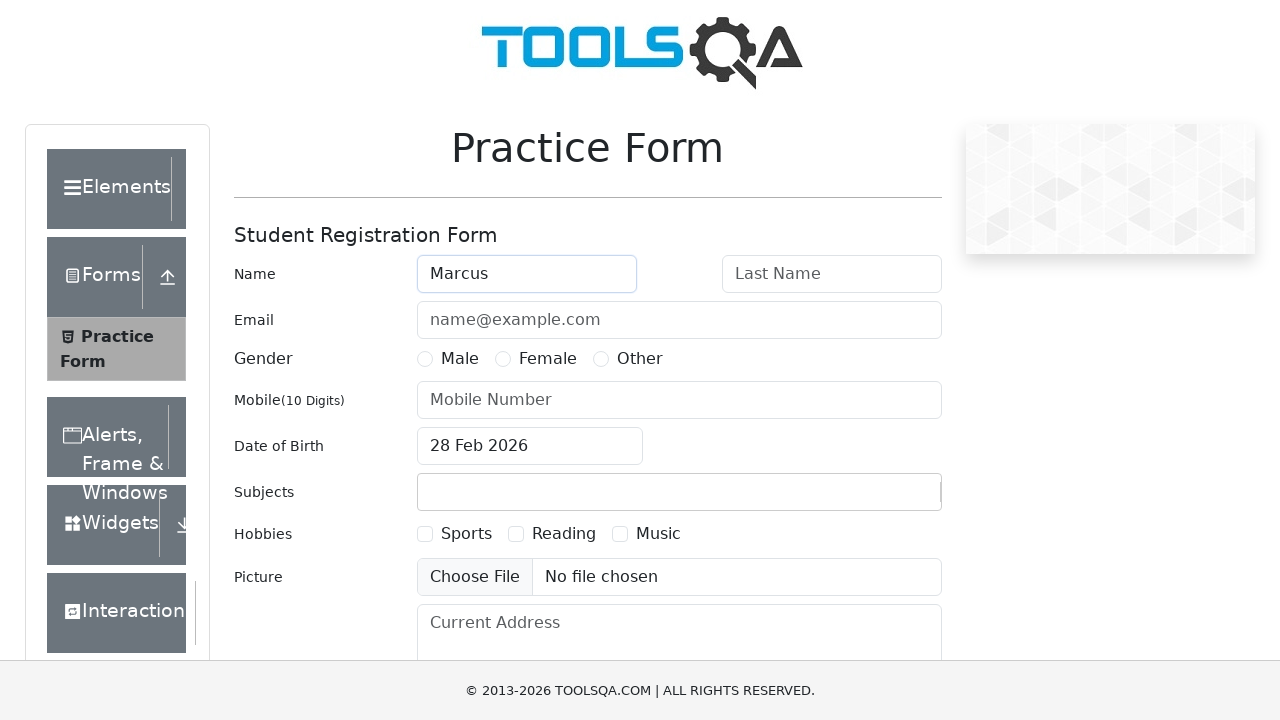

Filled last name field with 'Johnson' on #lastName
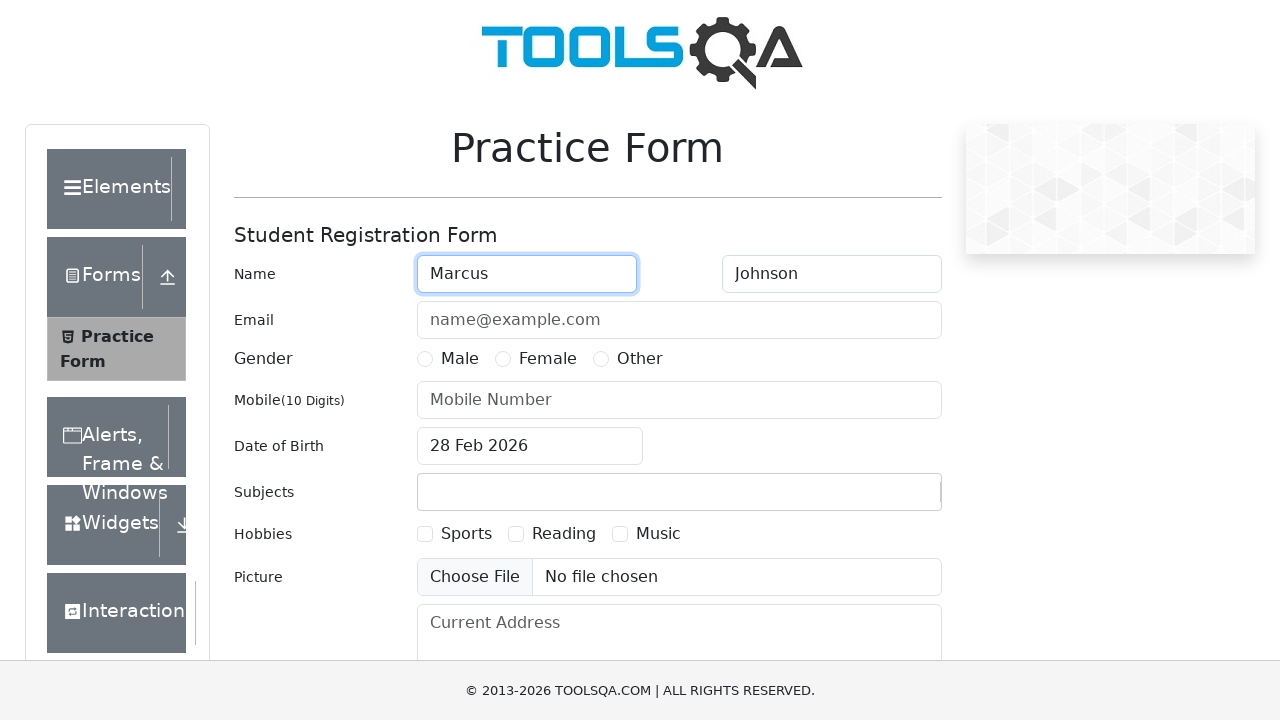

Filled email field with 'marcus.johnson@example.com' on #userEmail
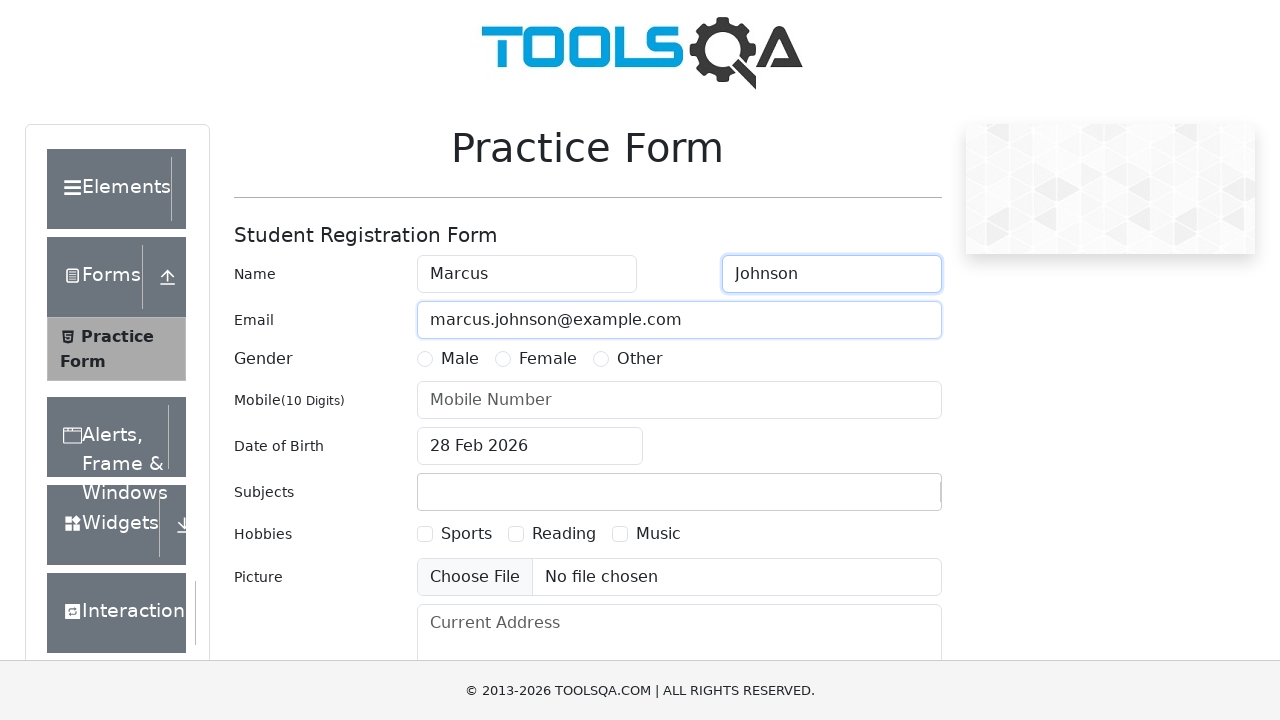

Selected Female gender option at (548, 359) on xpath=//label[text()='Female']
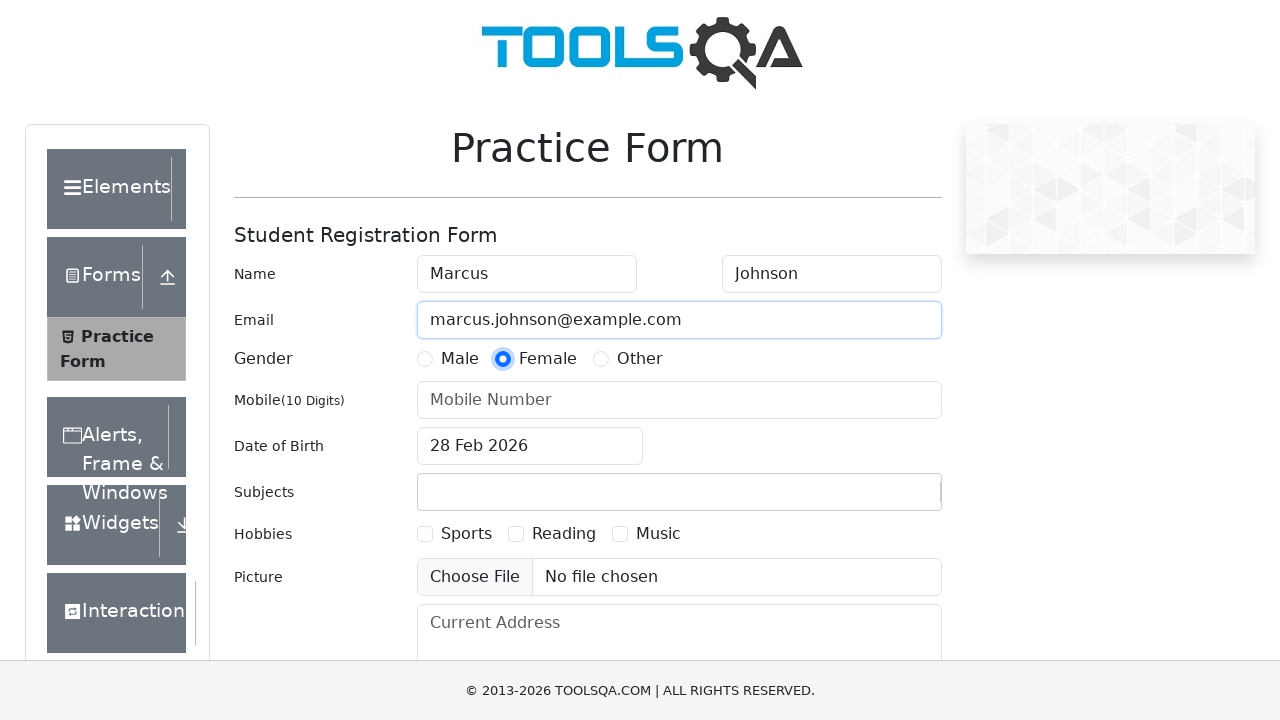

Filled mobile number field with '9876543210' on #userNumber
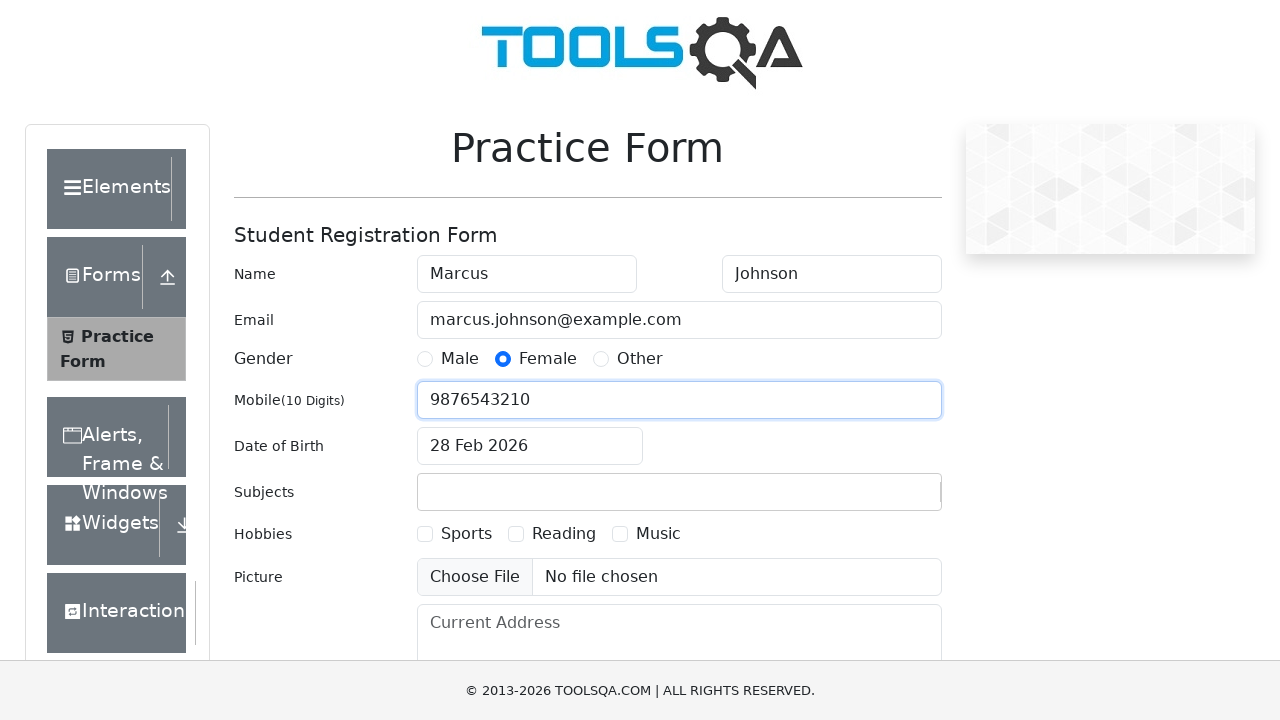

Filled subjects field with 'Computer Science' on #subjectsInput
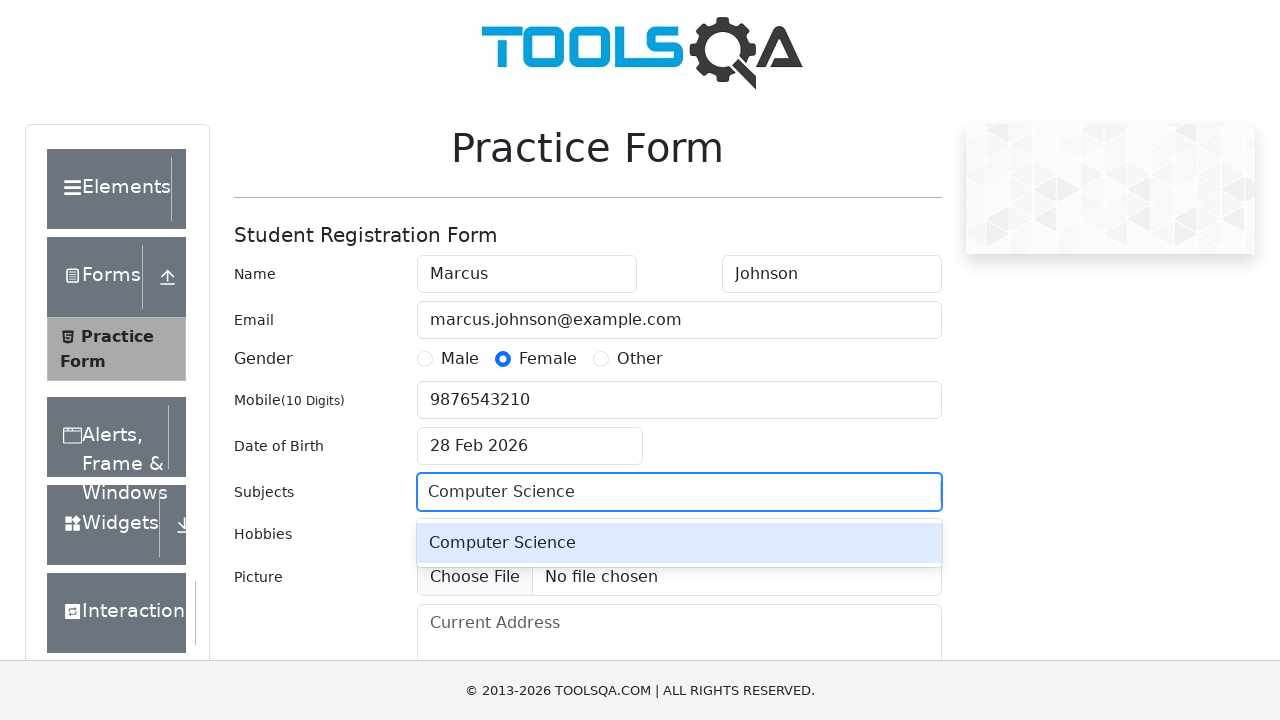

Pressed Enter to confirm subject selection
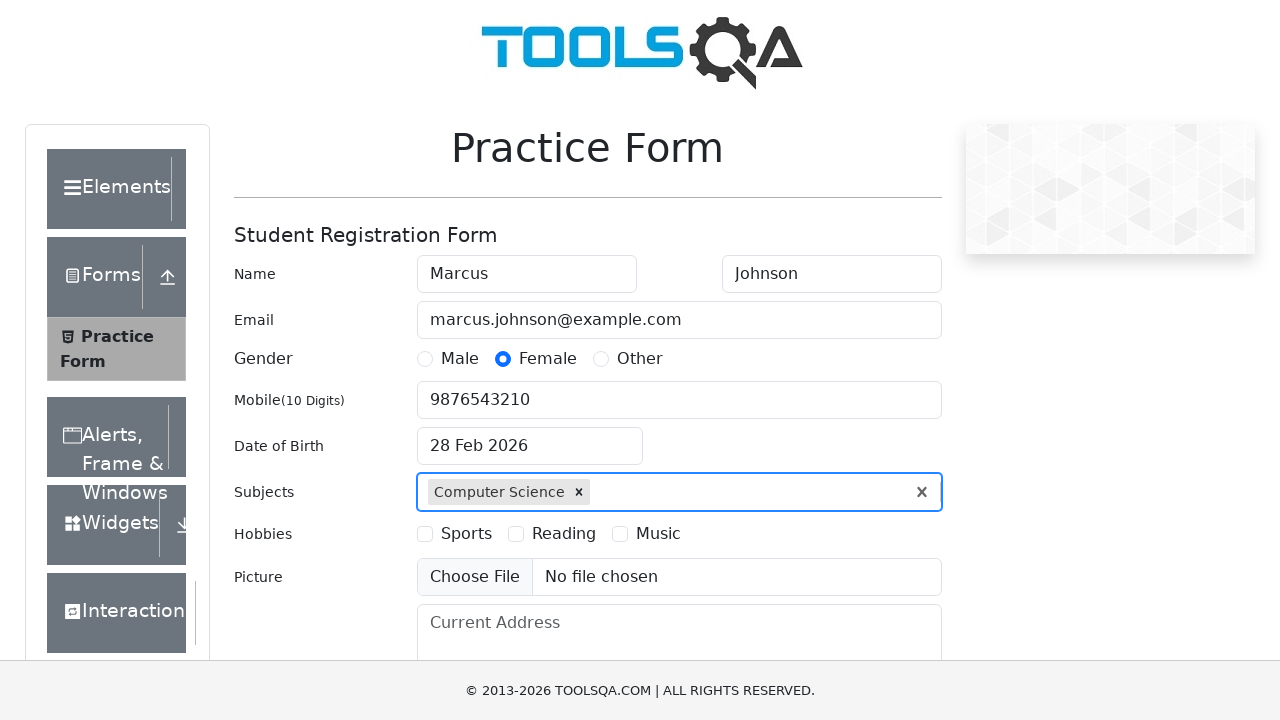

Filled current address field with '123 Main Street, Stockholm' on #currentAddress
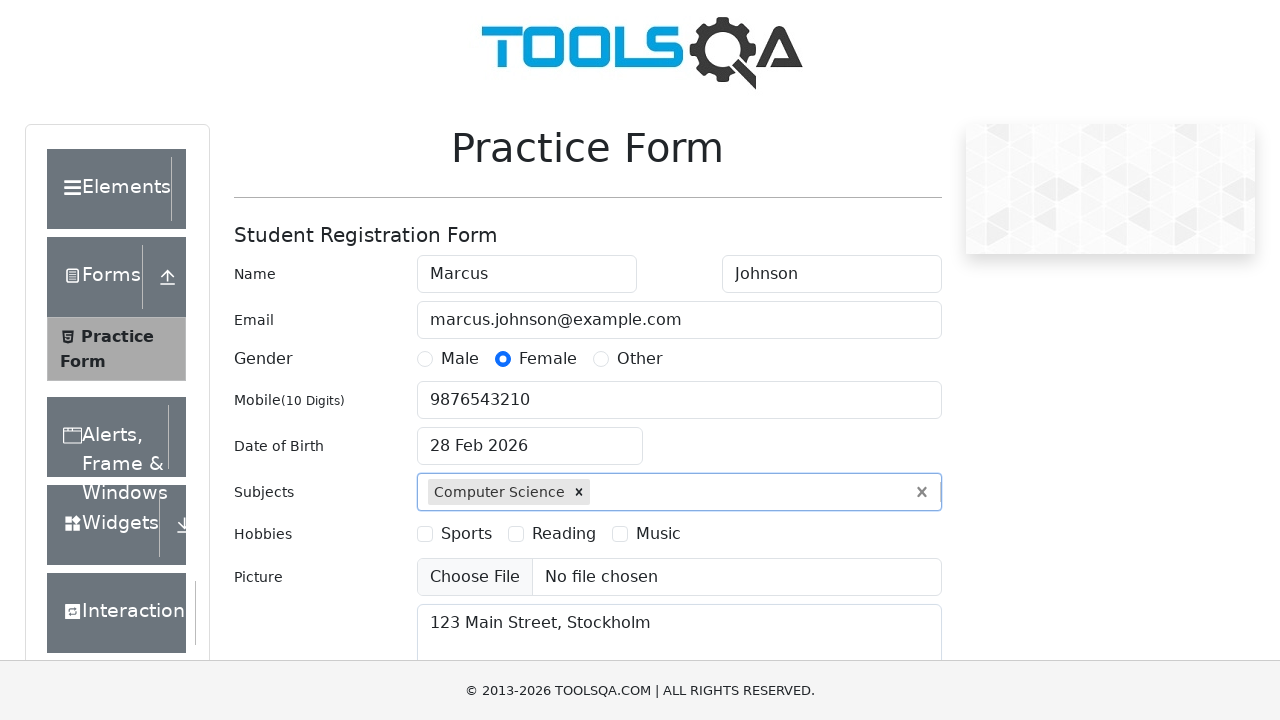

Clicked State dropdown to open options at (527, 437) on xpath=//div[@id='state']//div[contains(@class,'control')]
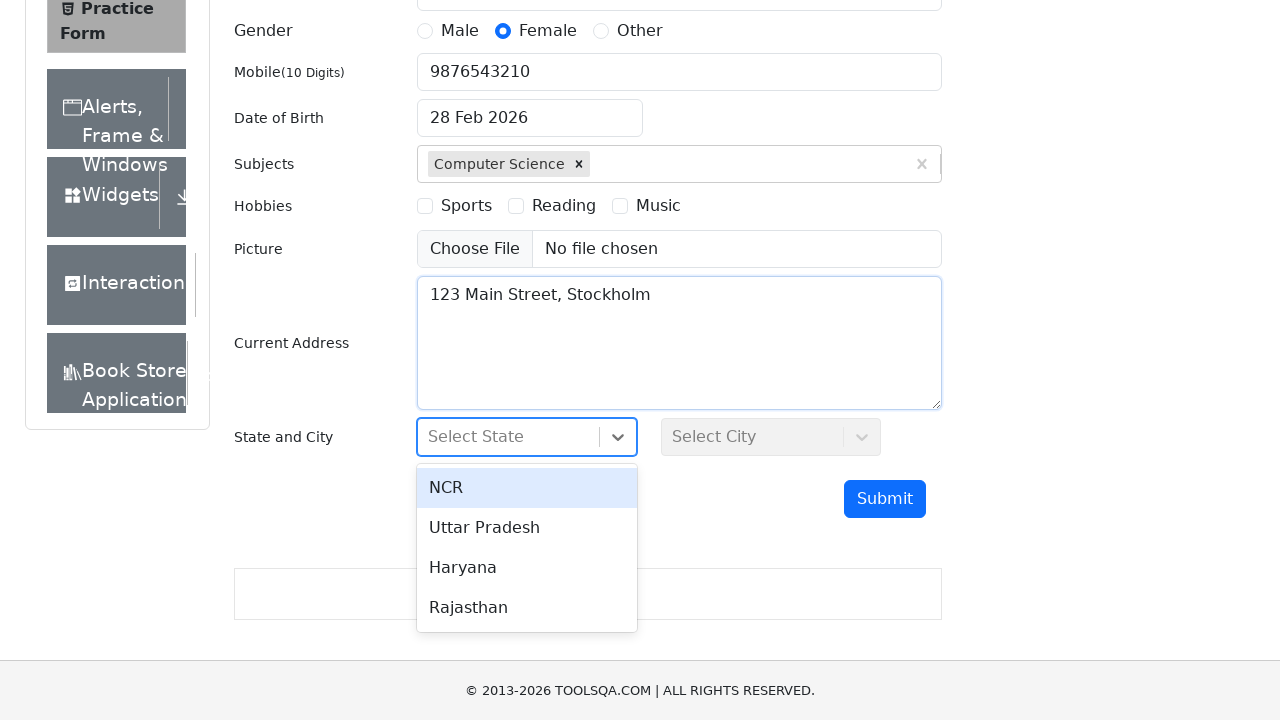

Selected state option from dropdown at (527, 568) on #react-select-3-option-2
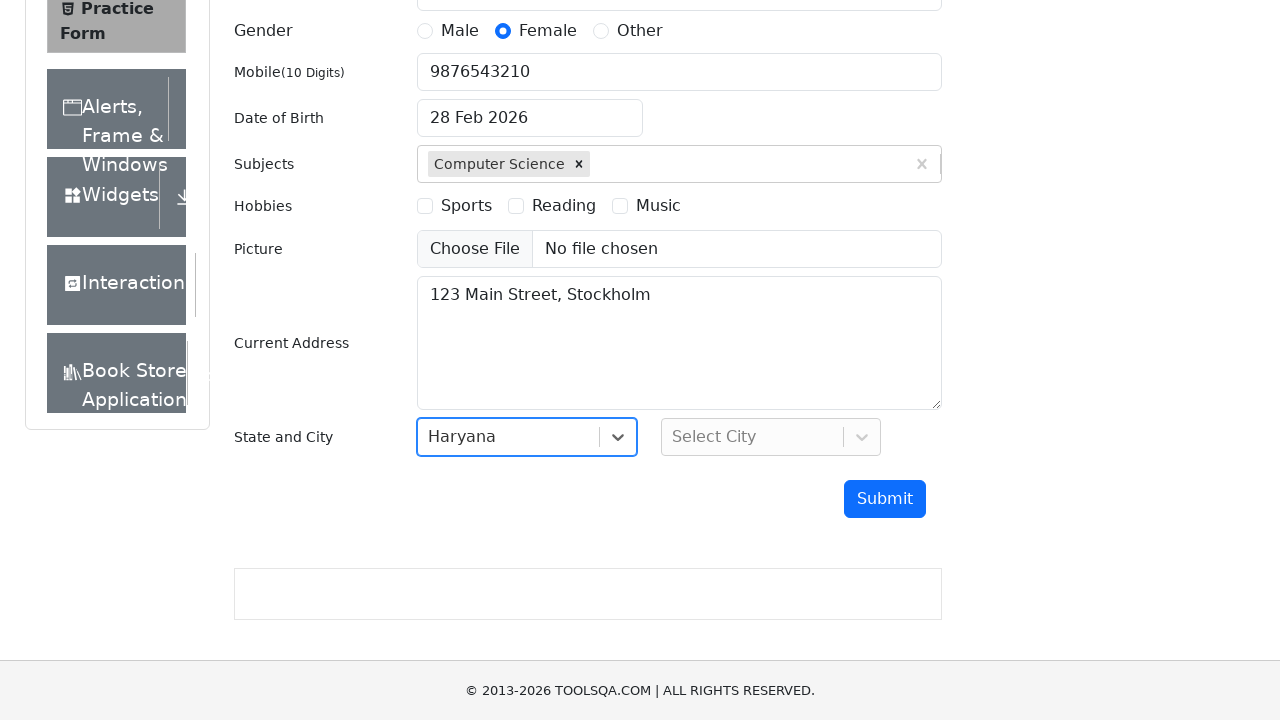

Clicked City dropdown to open options at (771, 437) on xpath=//div[@id='city']//div[contains(@class,'control')]
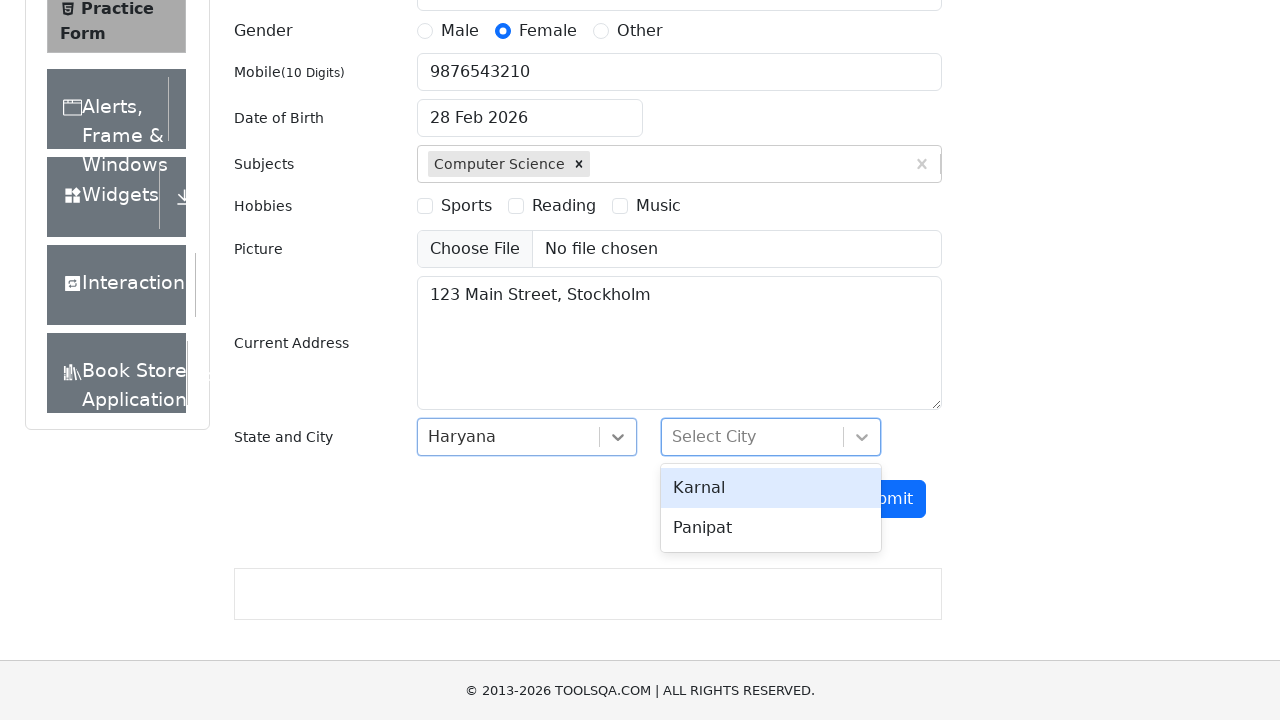

Selected city option from dropdown at (771, 528) on #react-select-4-option-1
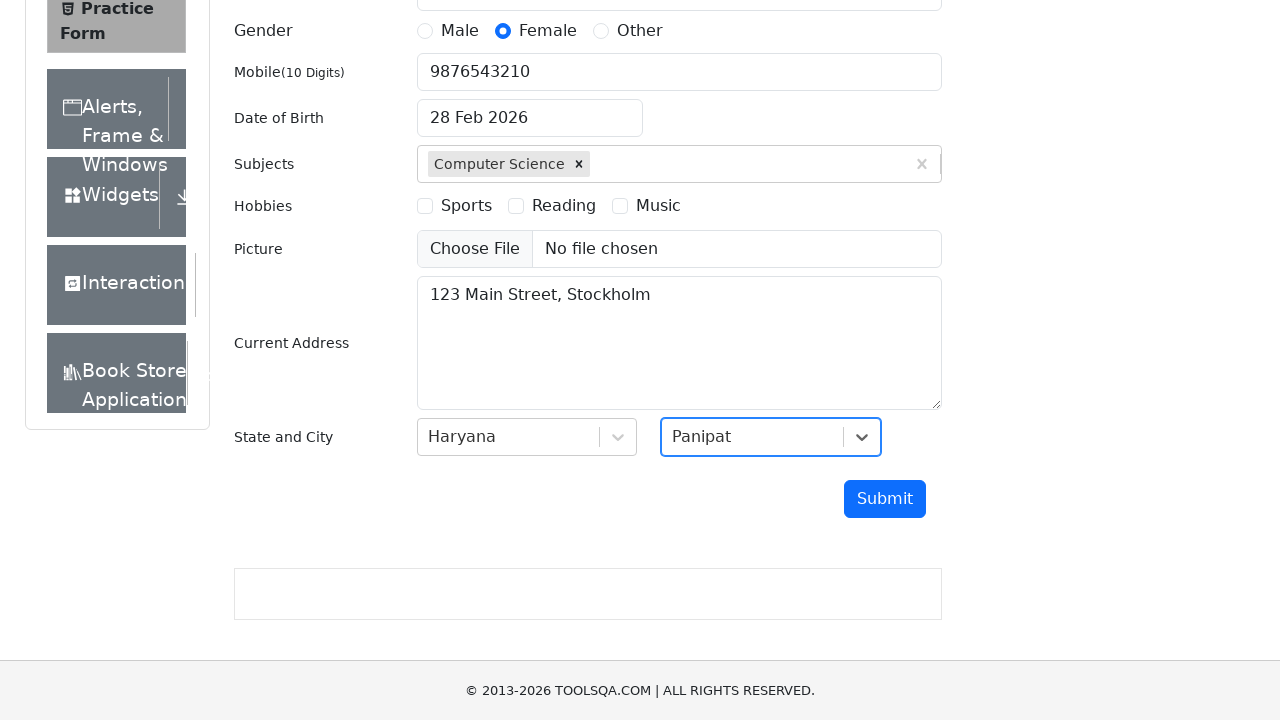

Clicked submit button to submit the form at (885, 499) on #submit
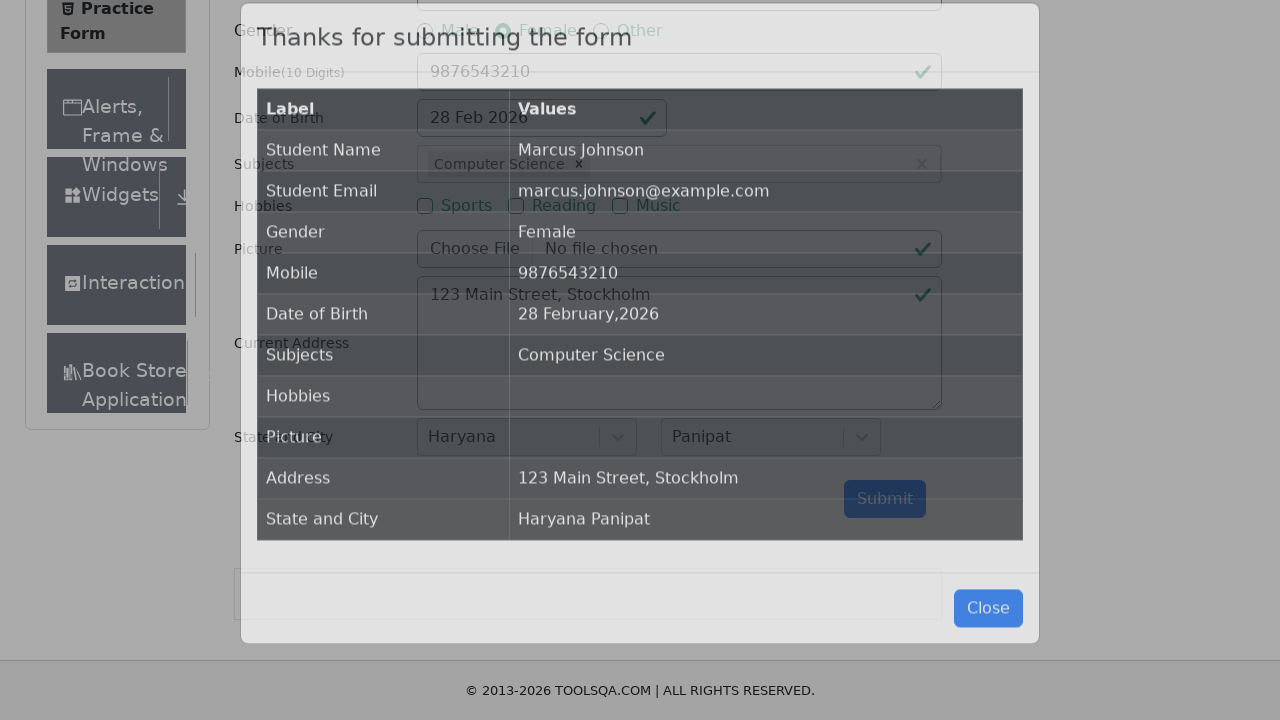

Form submission modal appeared confirming successful submission
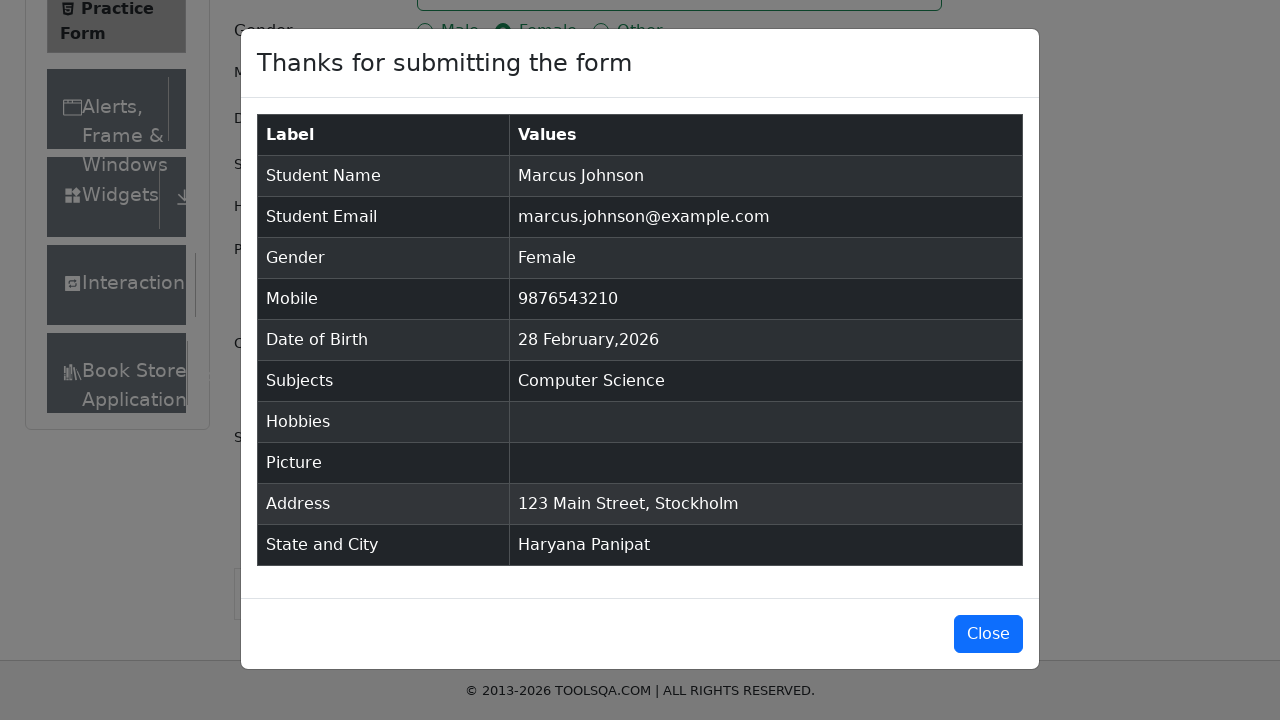

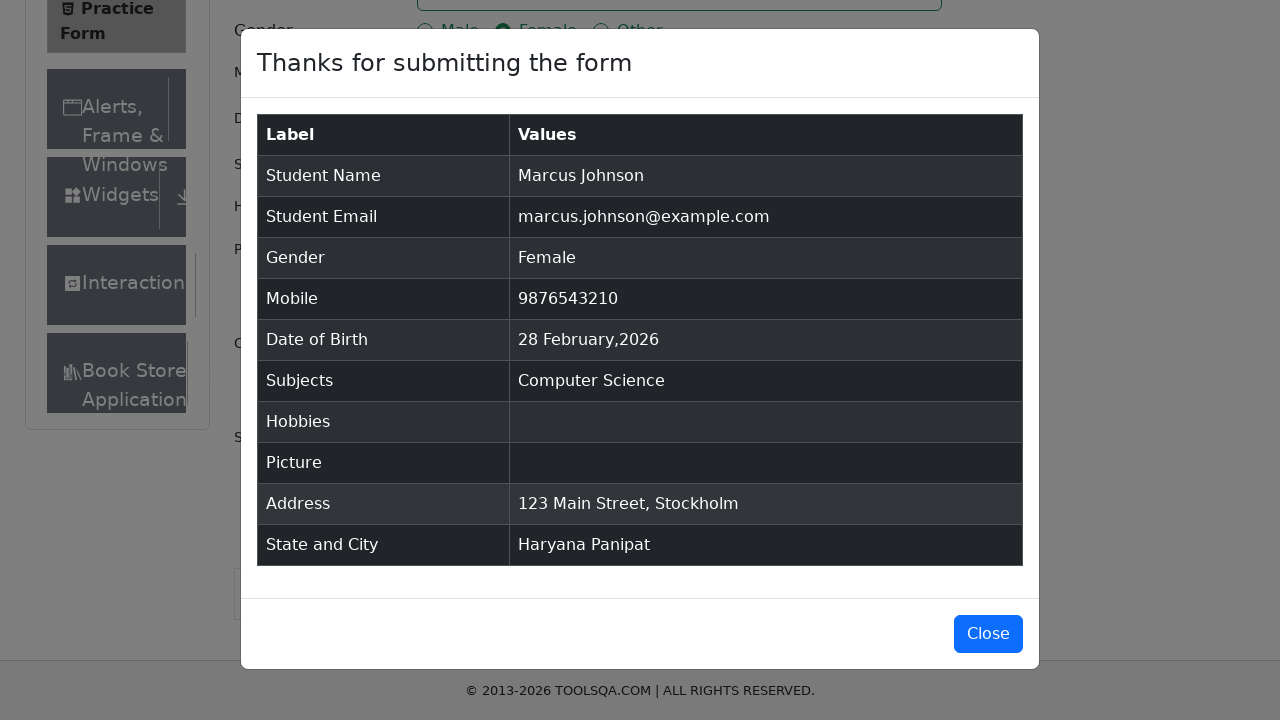